Navigates to the world clock page and iterates through the first column of the time zone table to verify data is present

Starting URL: https://www.timeanddate.com/worldclock/

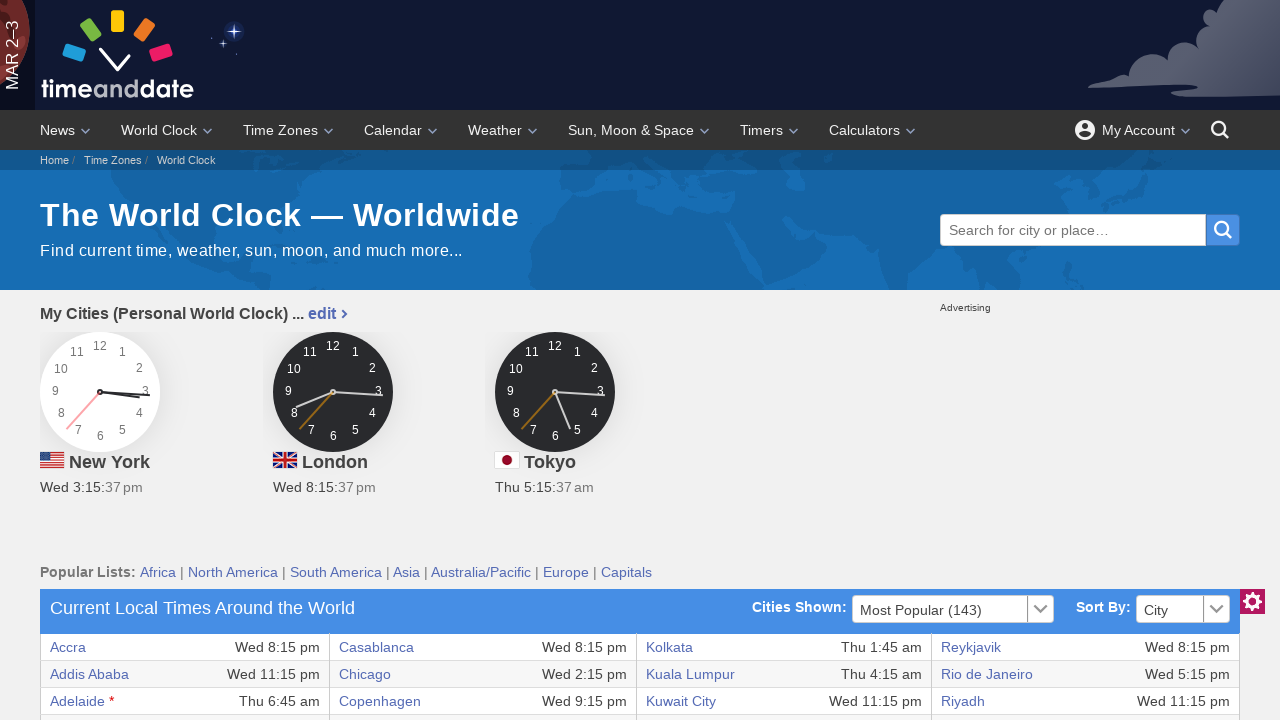

Retrieved text content from first column row 1 of world clock table
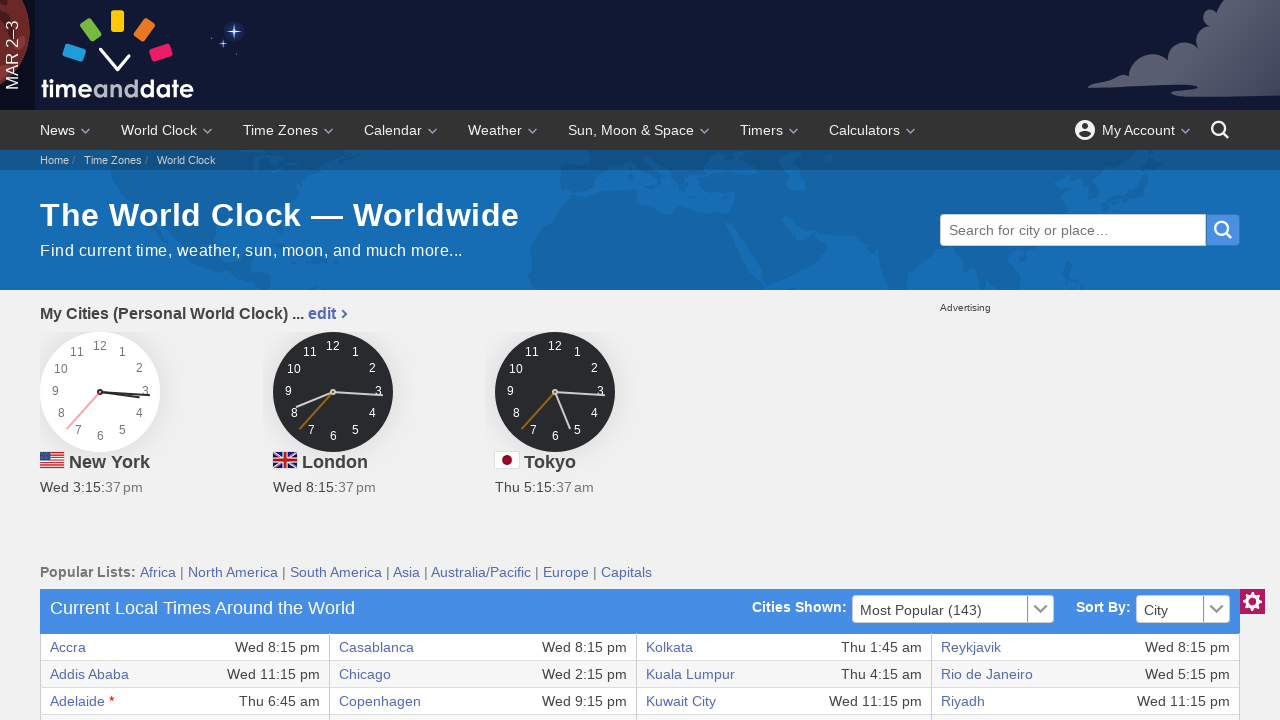

Retrieved text content from first column row 2 of world clock table
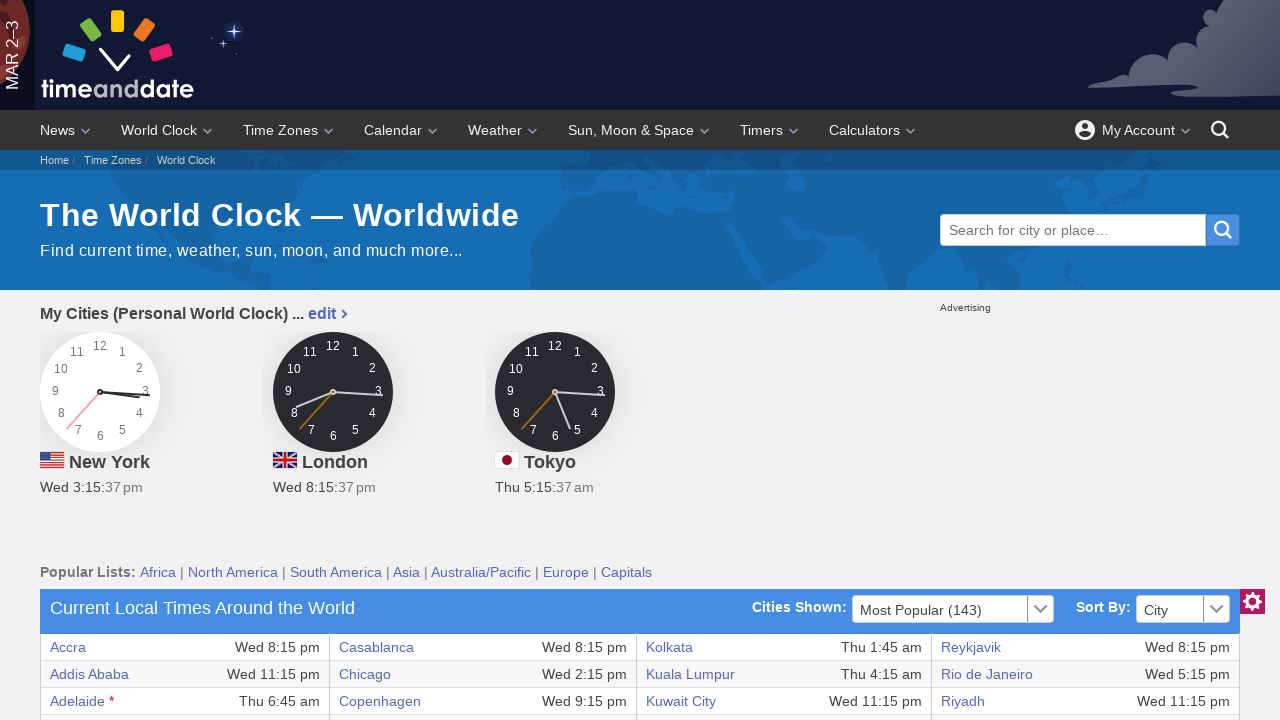

Retrieved text content from first column row 3 of world clock table
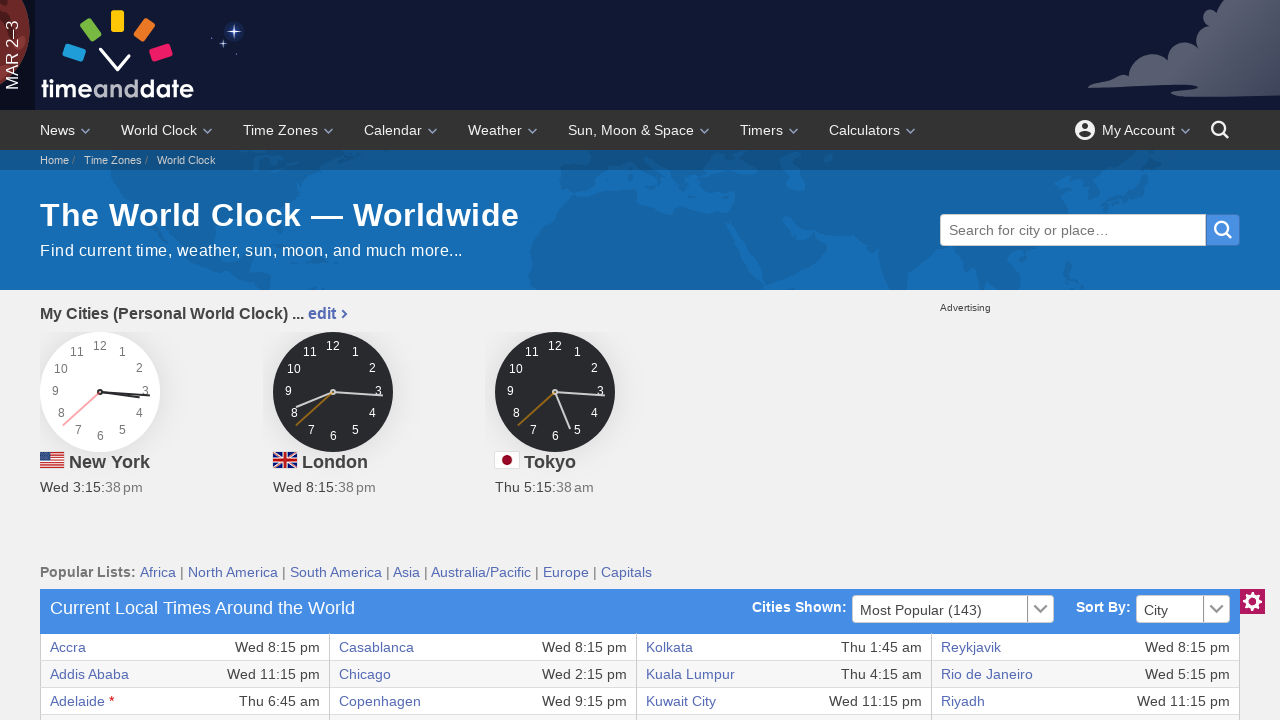

Retrieved text content from first column row 4 of world clock table
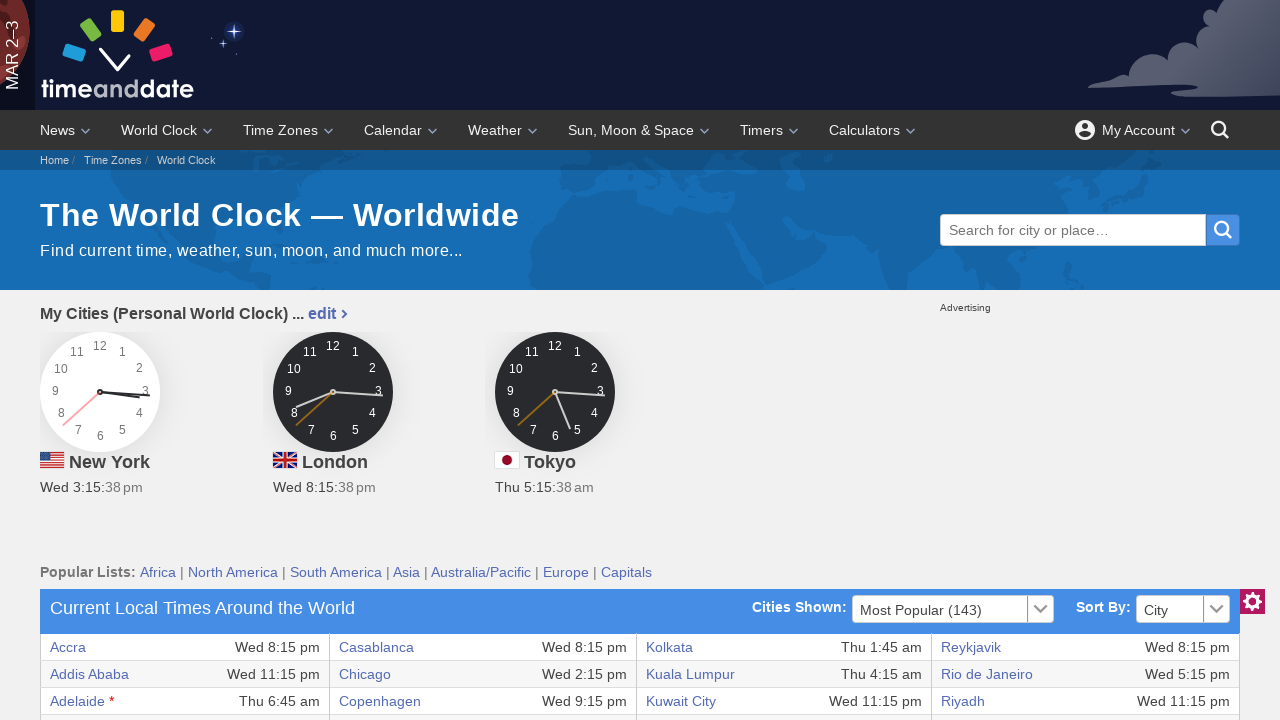

Retrieved text content from first column row 5 of world clock table
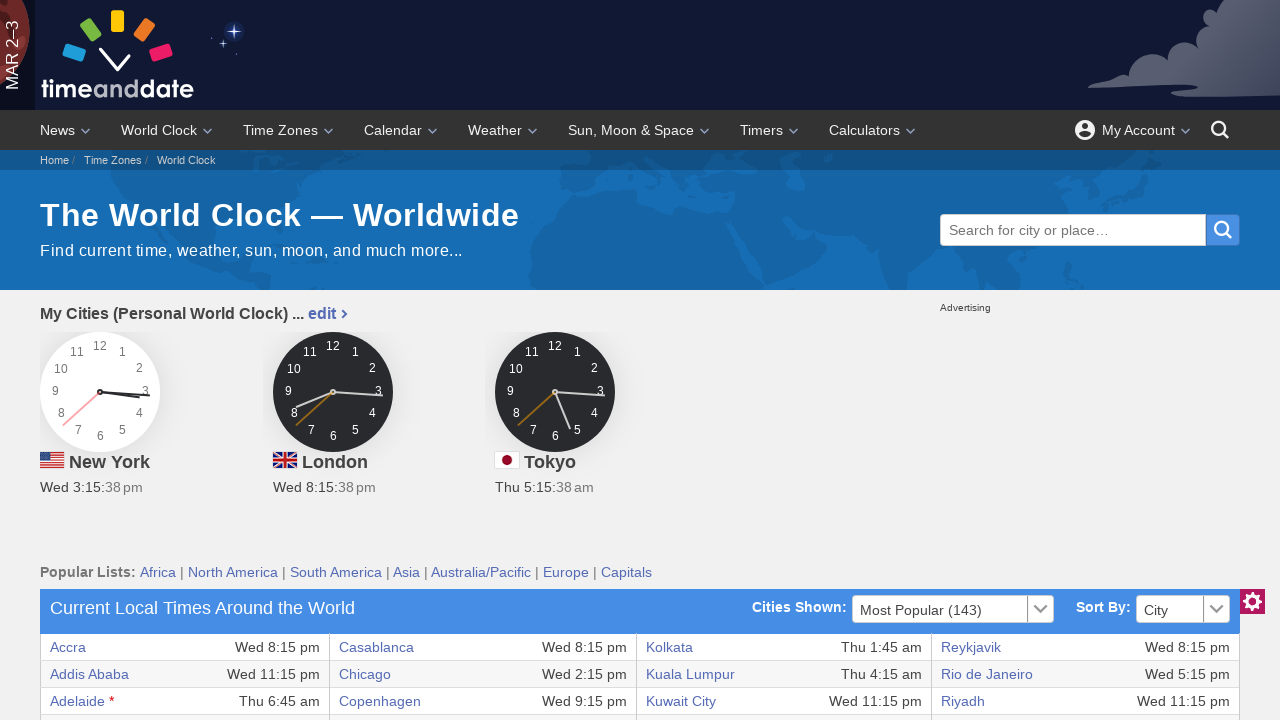

Retrieved text content from first column row 6 of world clock table
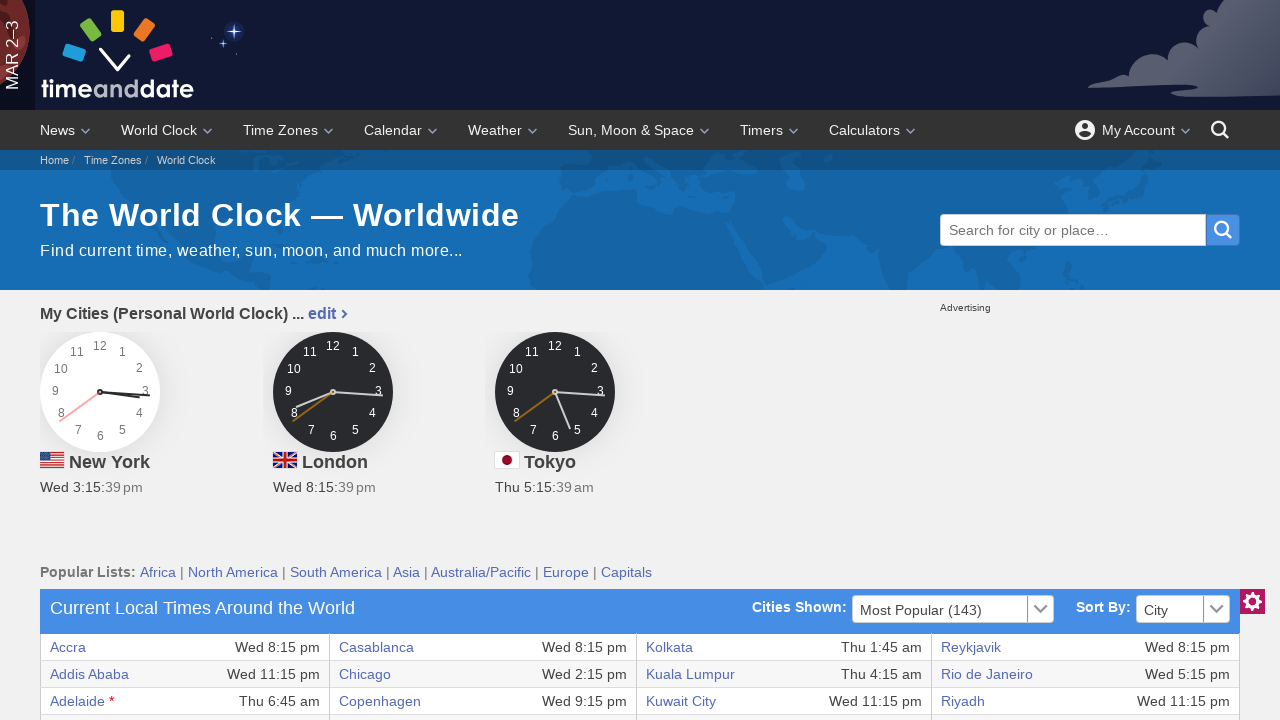

Retrieved text content from first column row 7 of world clock table
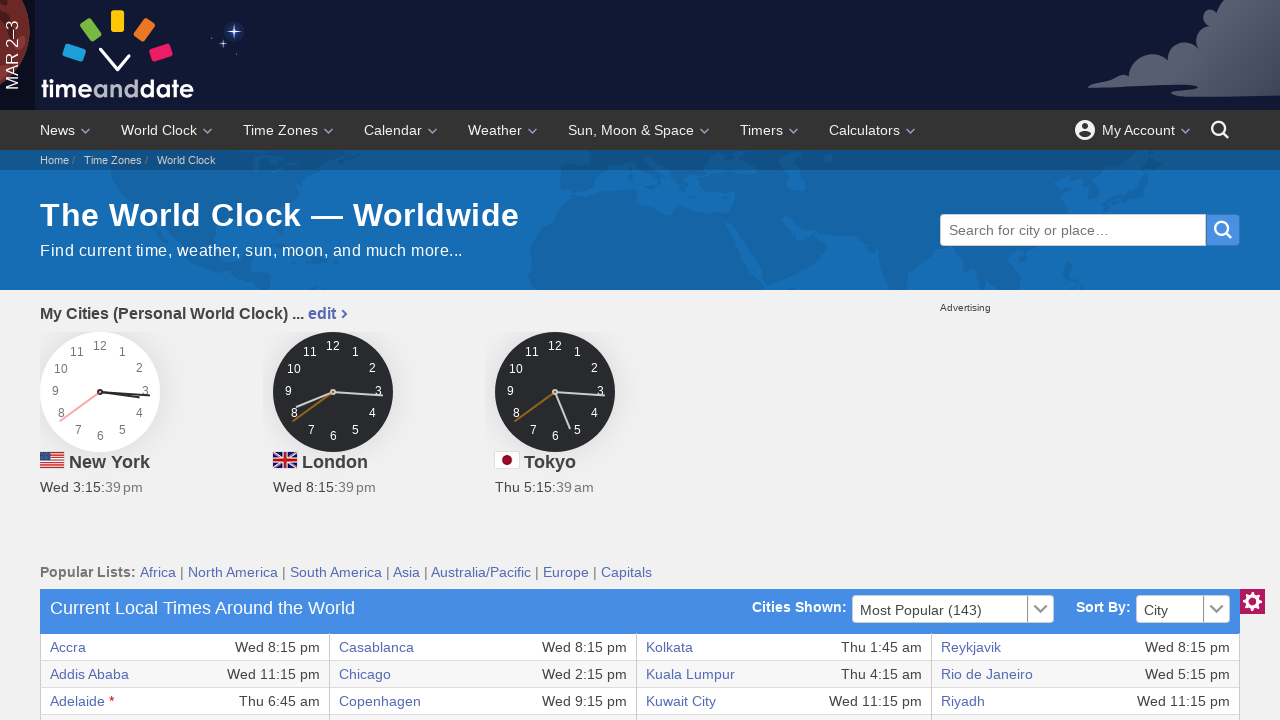

Retrieved text content from first column row 8 of world clock table
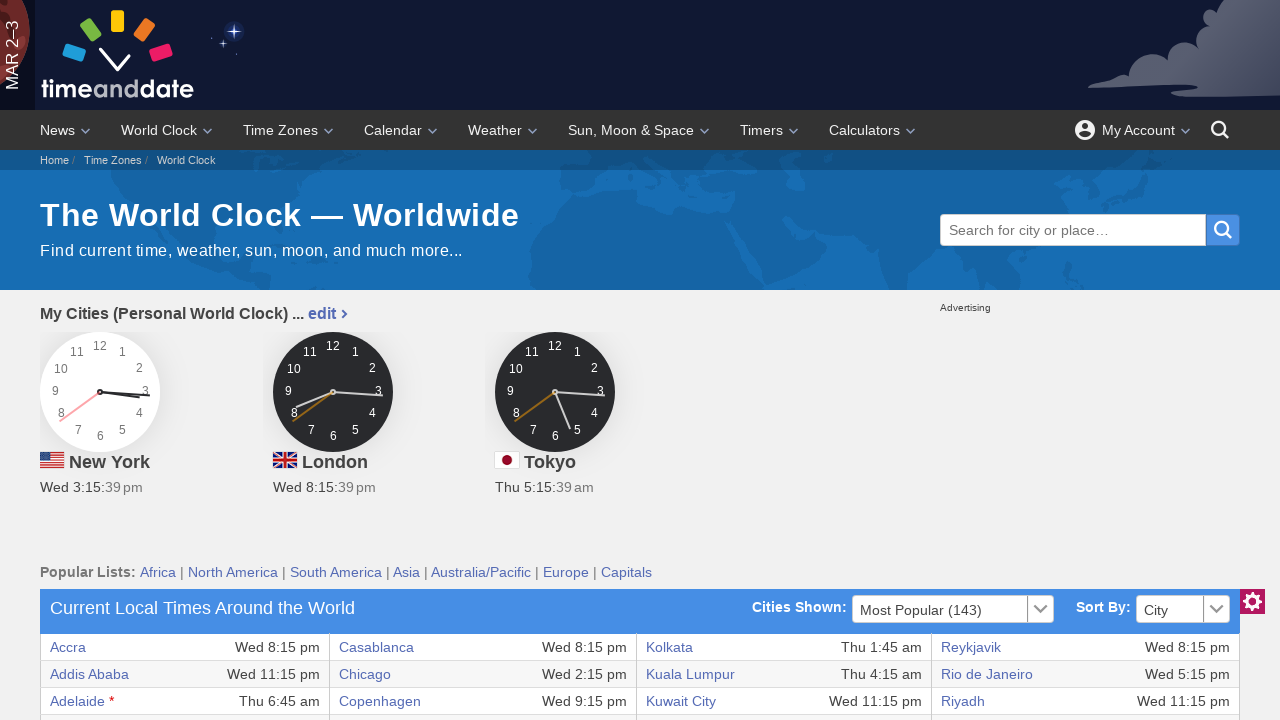

Retrieved text content from first column row 9 of world clock table
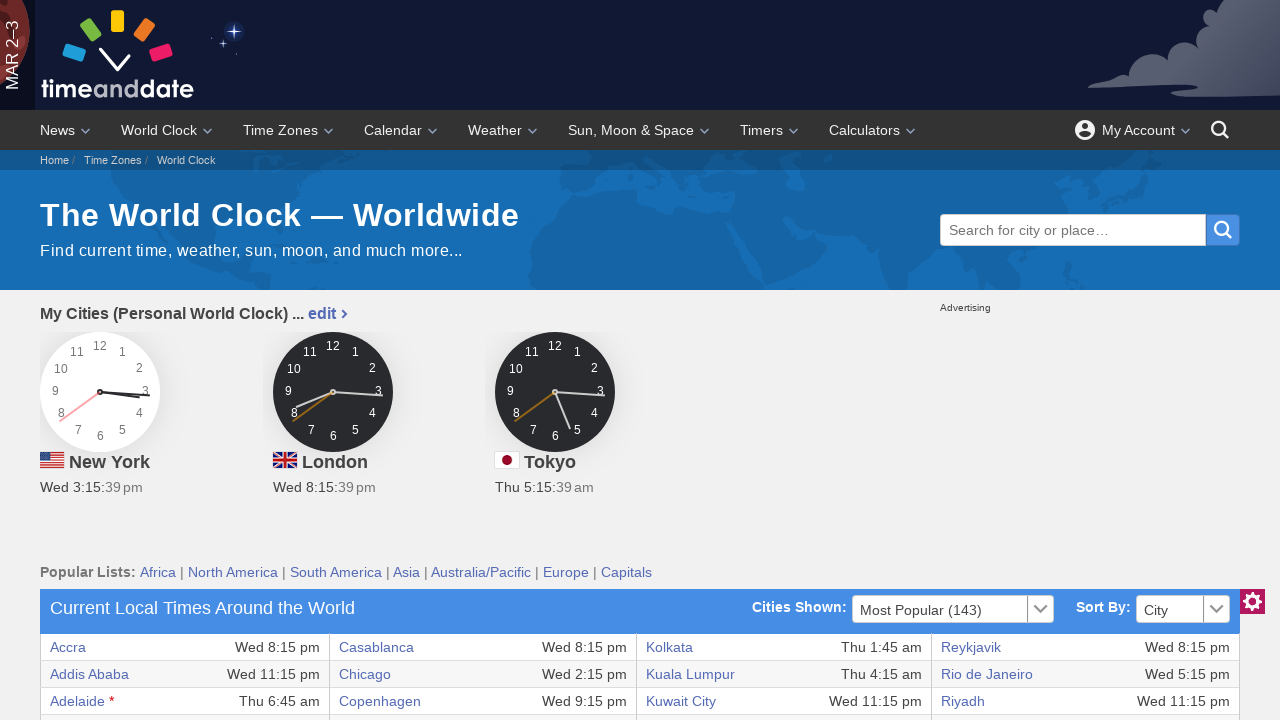

Retrieved text content from first column row 10 of world clock table
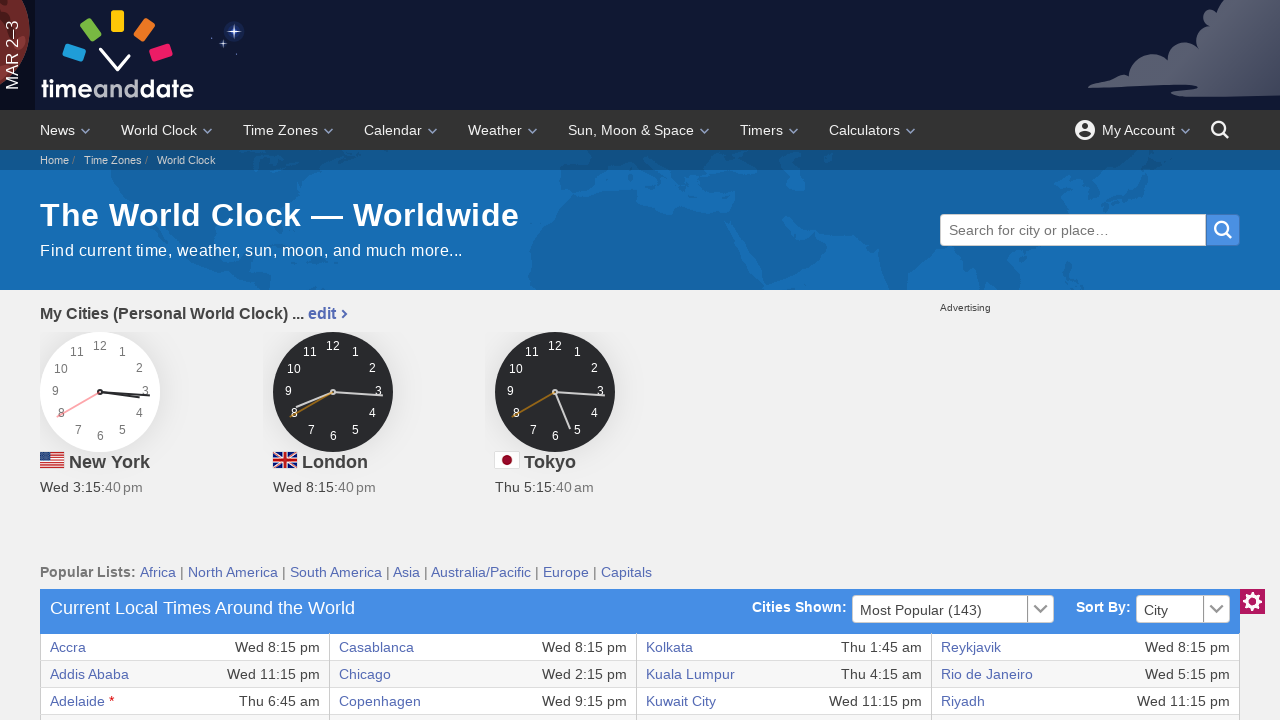

Retrieved text content from first column row 11 of world clock table
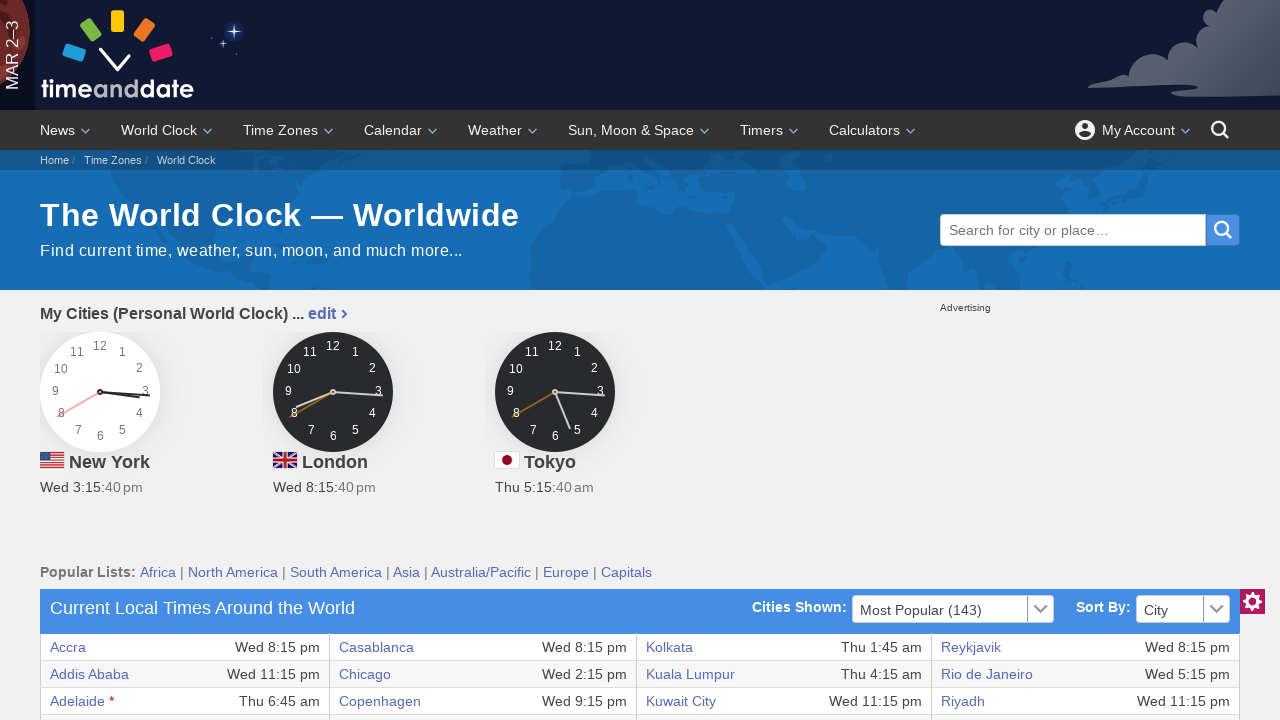

Retrieved text content from first column row 12 of world clock table
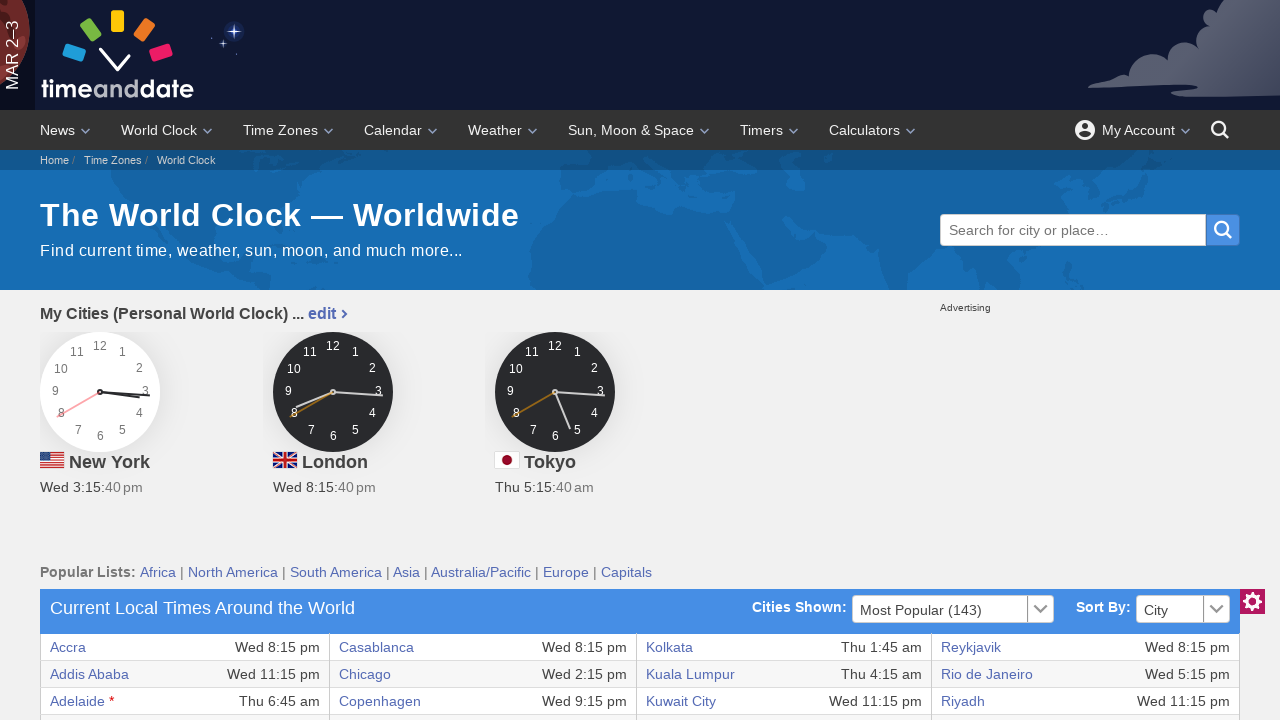

Retrieved text content from first column row 13 of world clock table
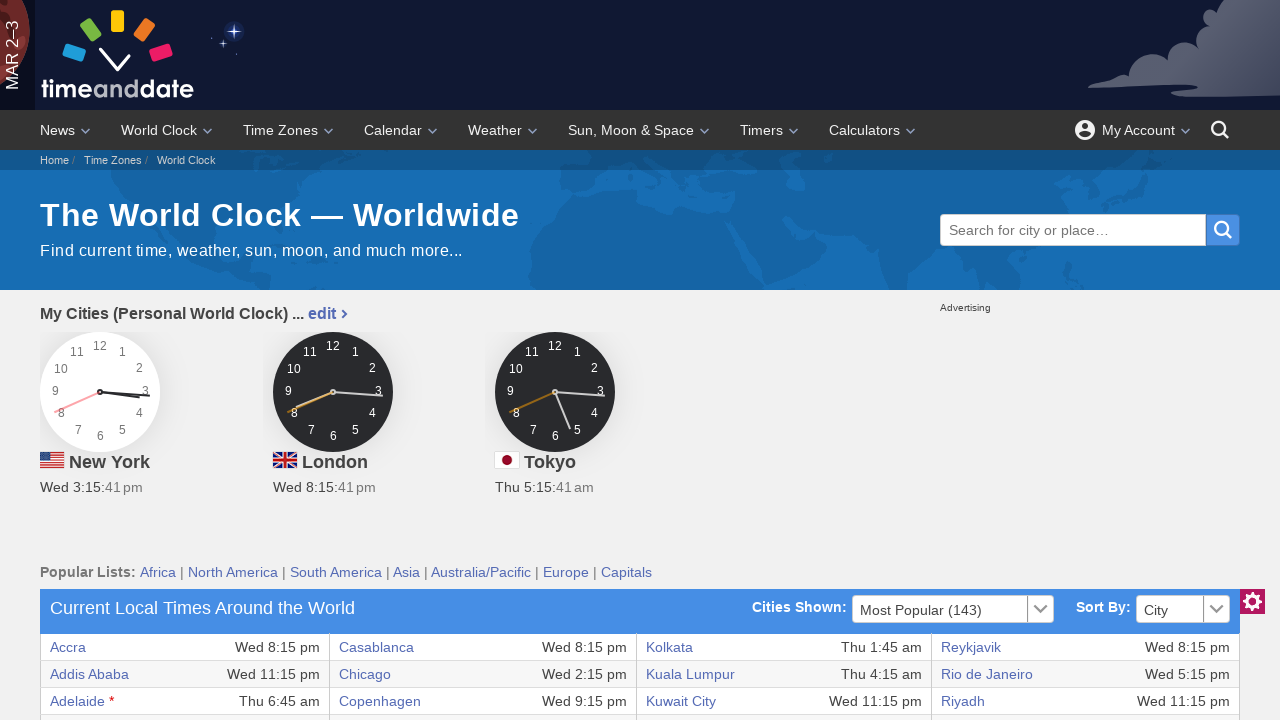

Retrieved text content from first column row 14 of world clock table
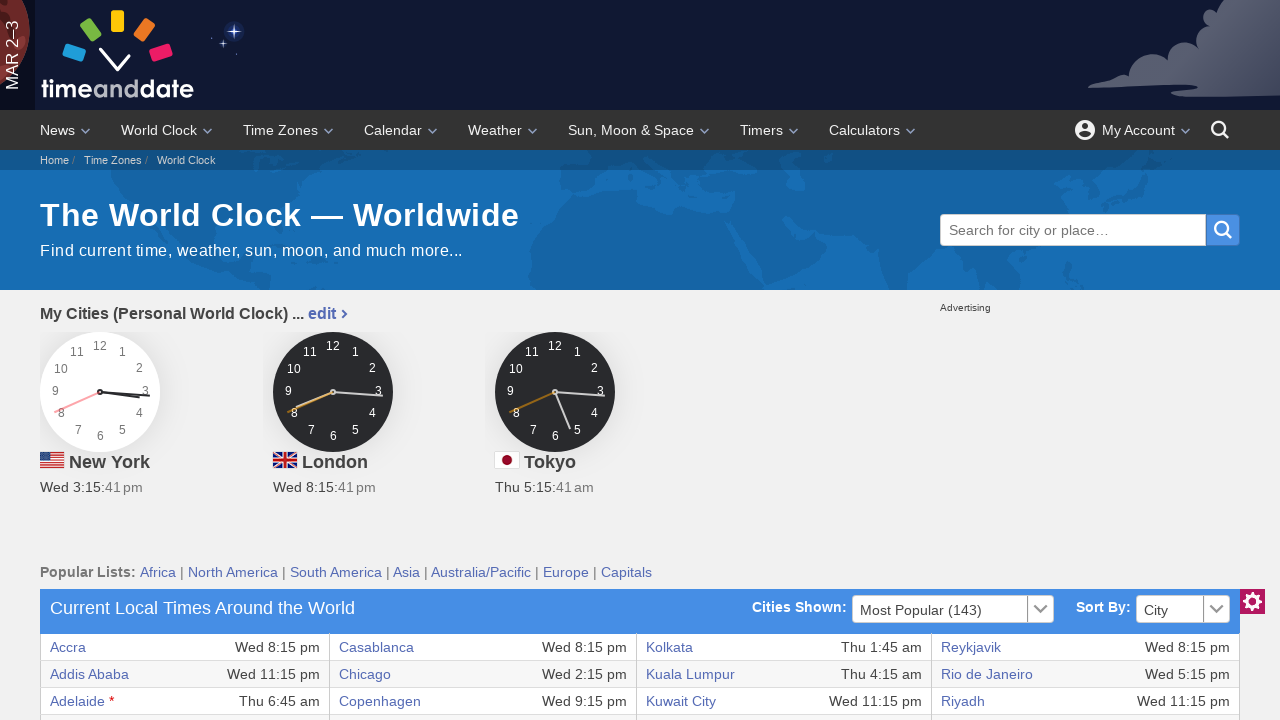

Retrieved text content from first column row 15 of world clock table
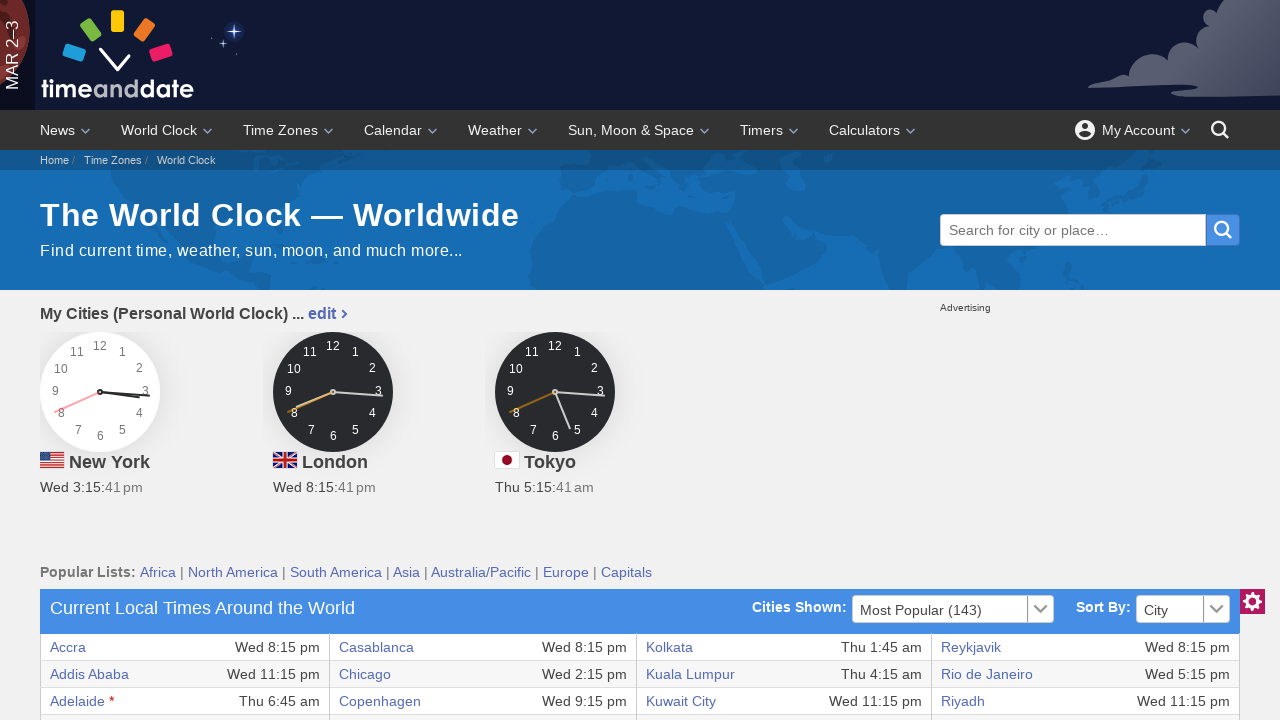

Retrieved text content from first column row 16 of world clock table
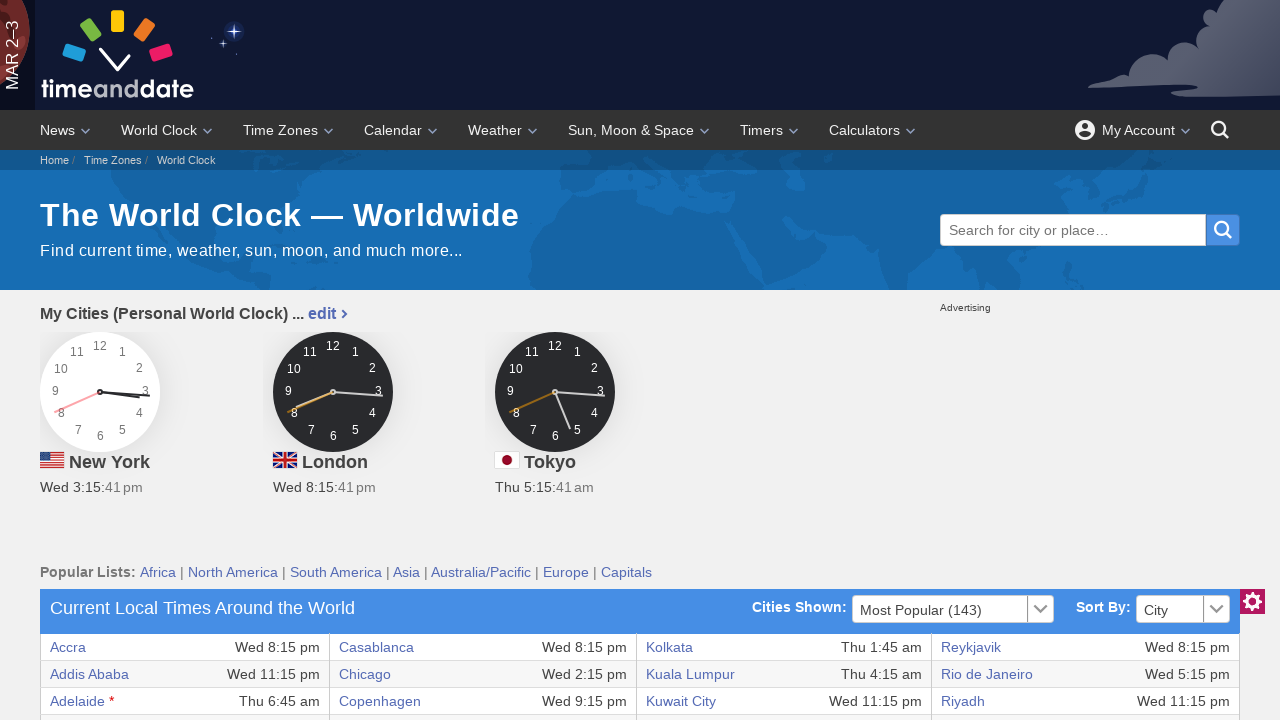

Retrieved text content from first column row 17 of world clock table
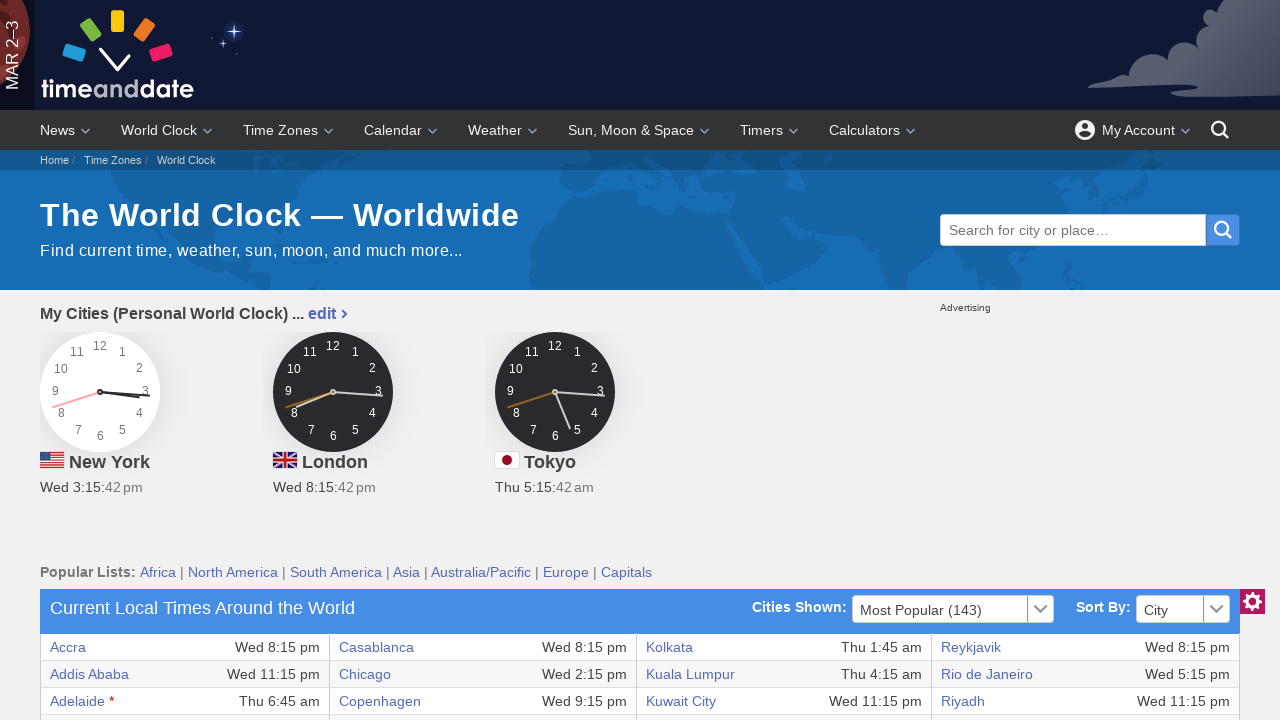

Retrieved text content from first column row 18 of world clock table
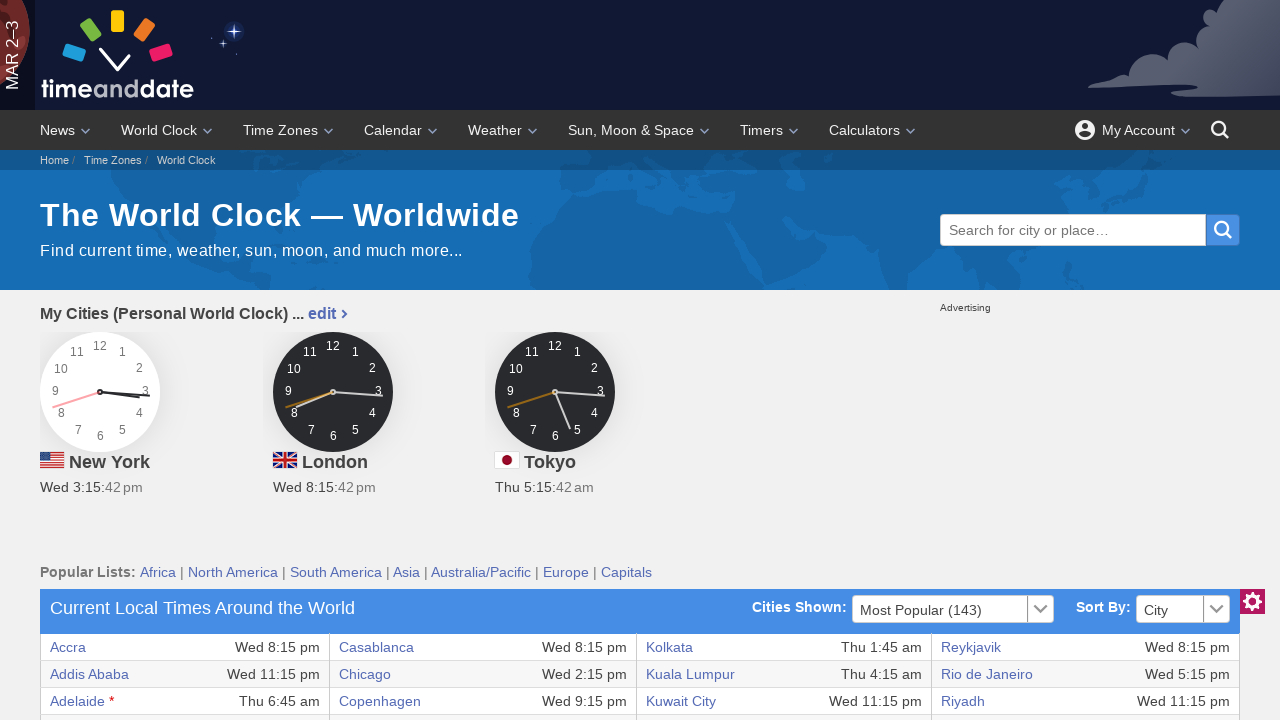

Retrieved text content from first column row 19 of world clock table
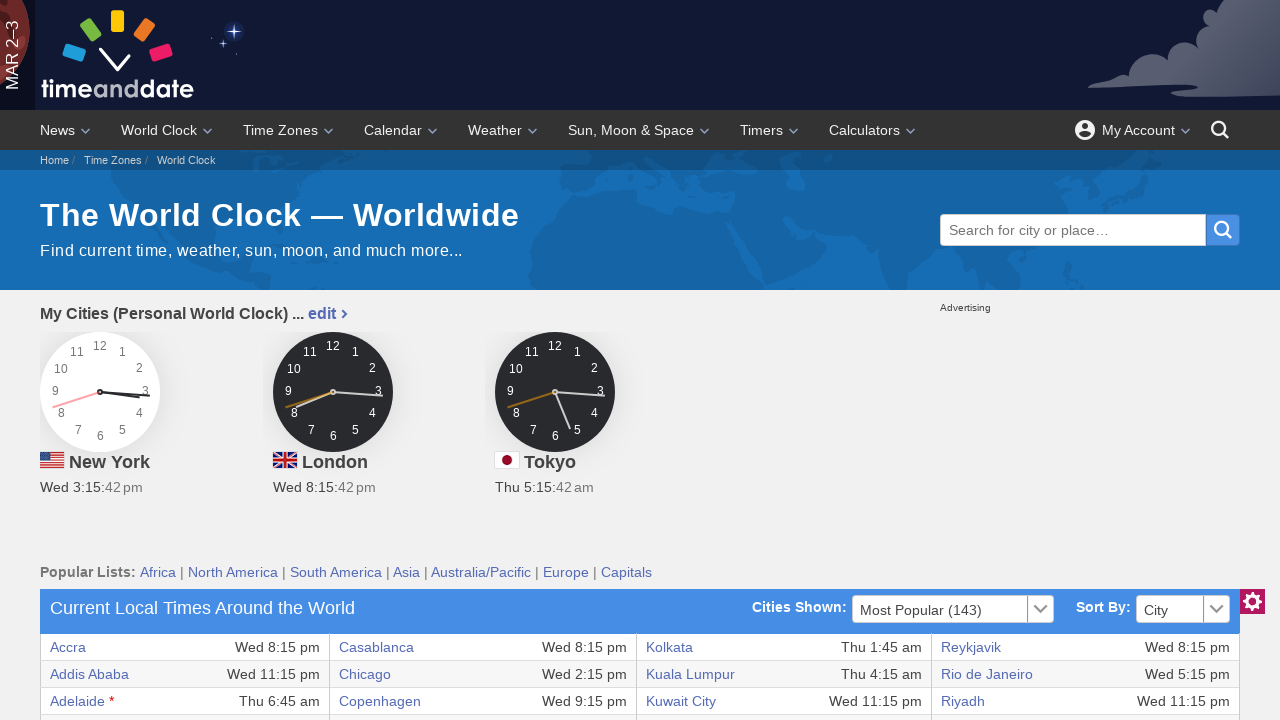

Retrieved text content from first column row 20 of world clock table
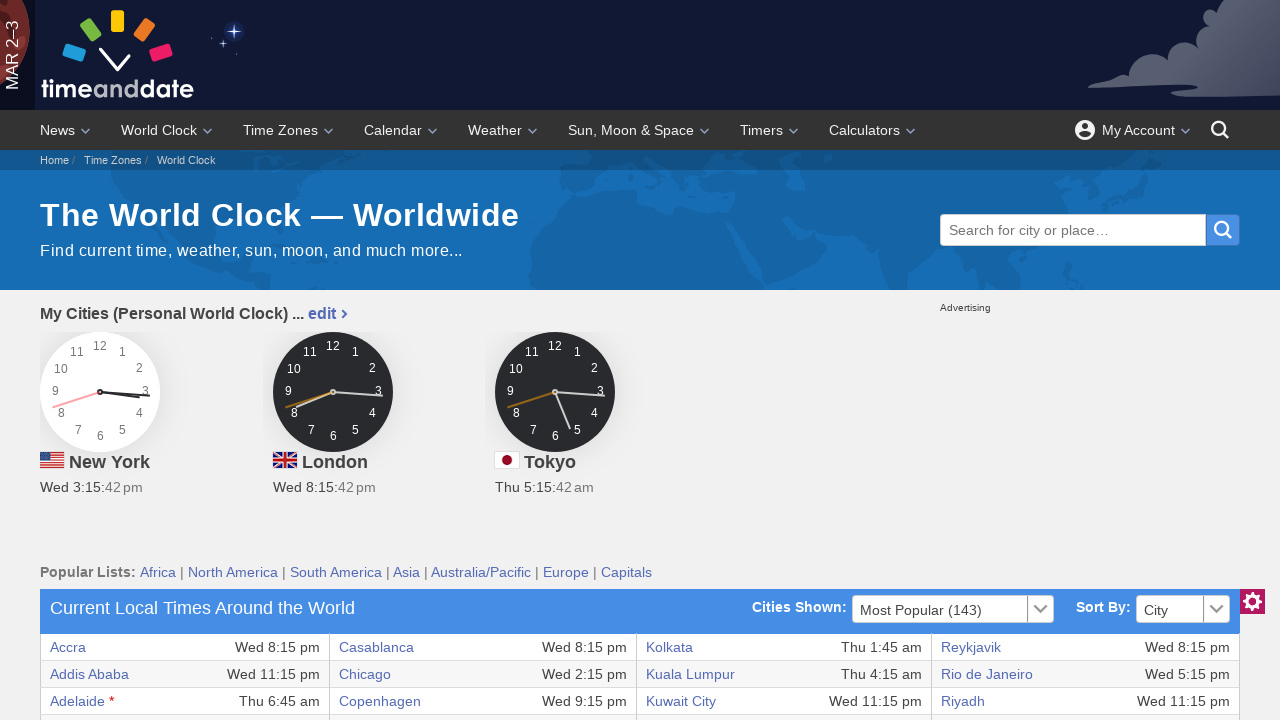

Retrieved text content from first column row 21 of world clock table
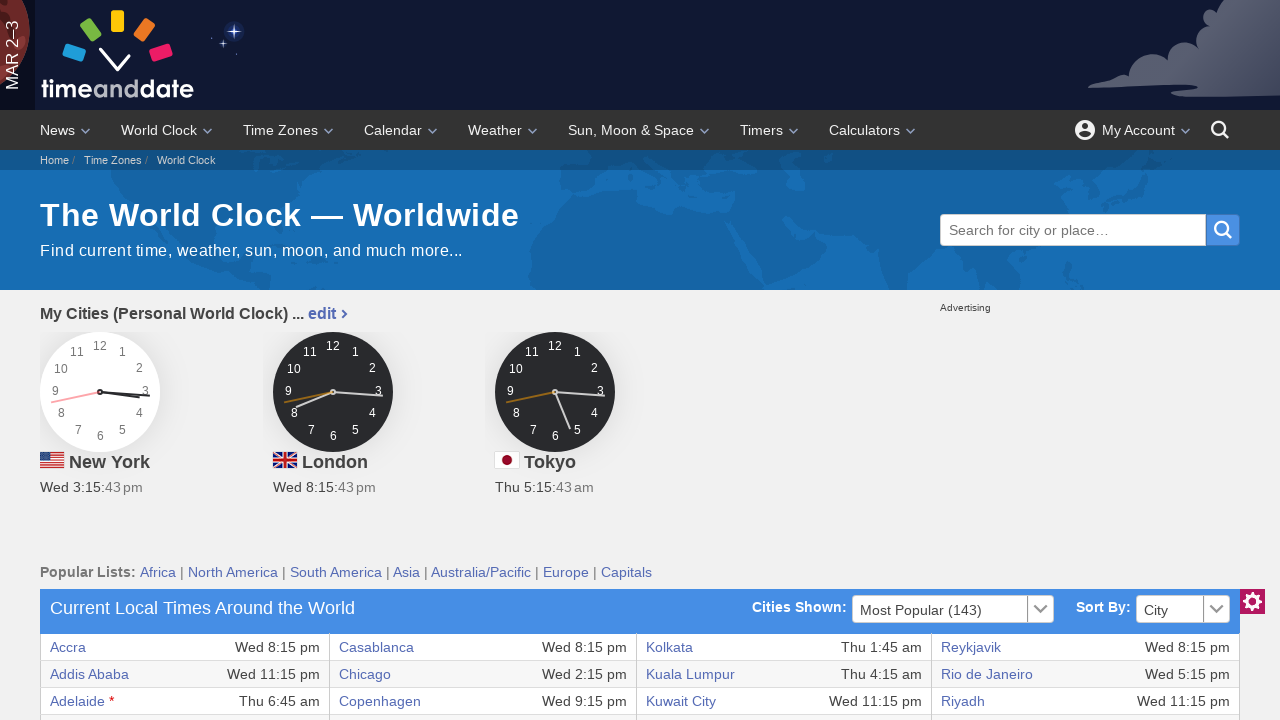

Retrieved text content from first column row 22 of world clock table
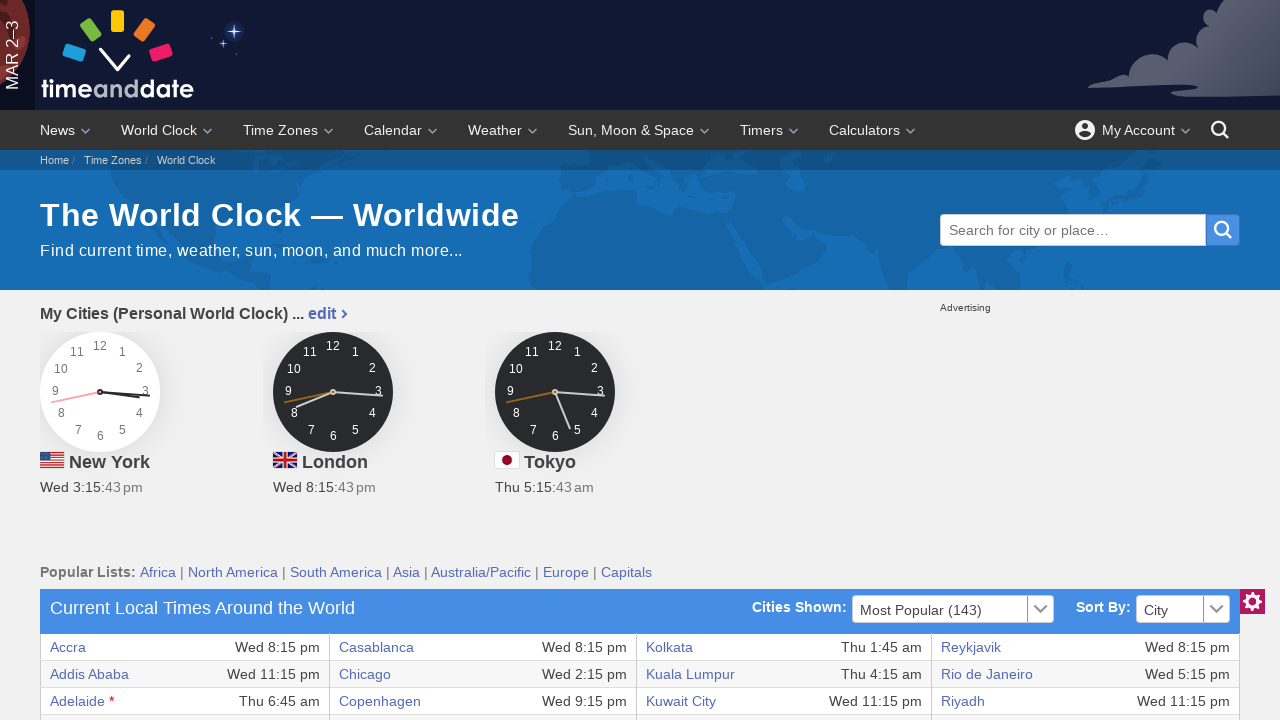

Retrieved text content from first column row 23 of world clock table
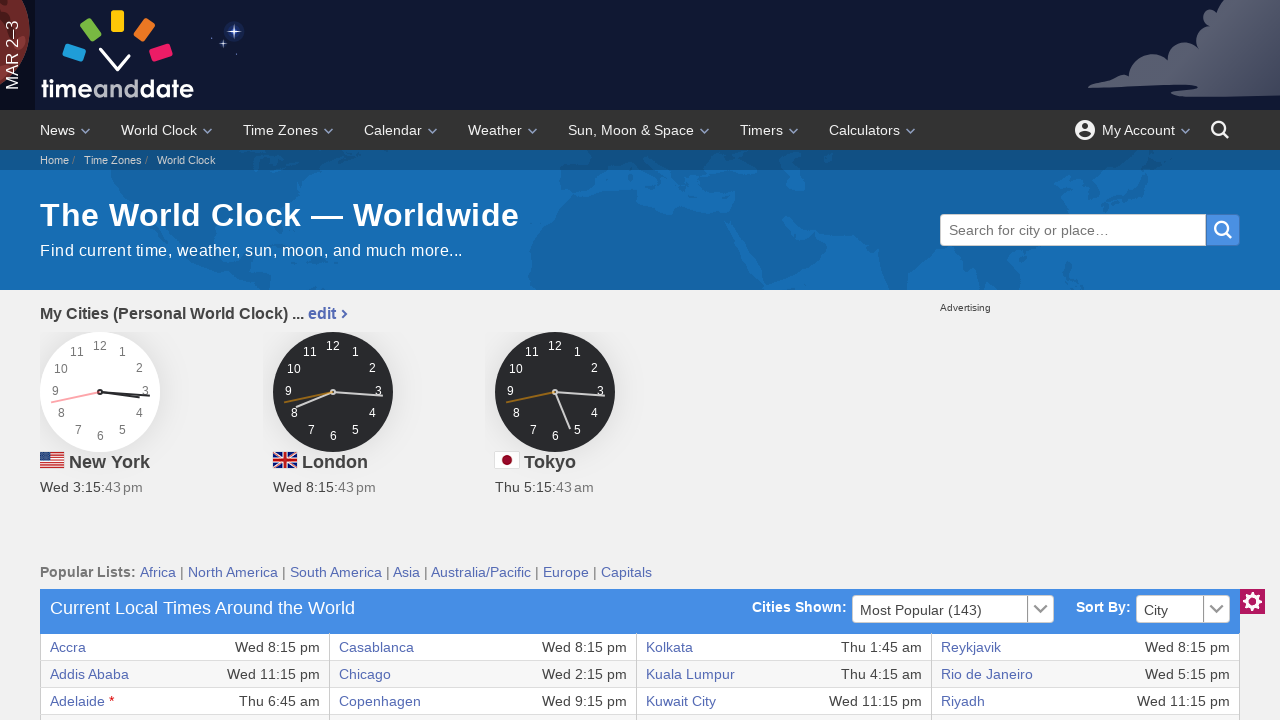

Retrieved text content from first column row 24 of world clock table
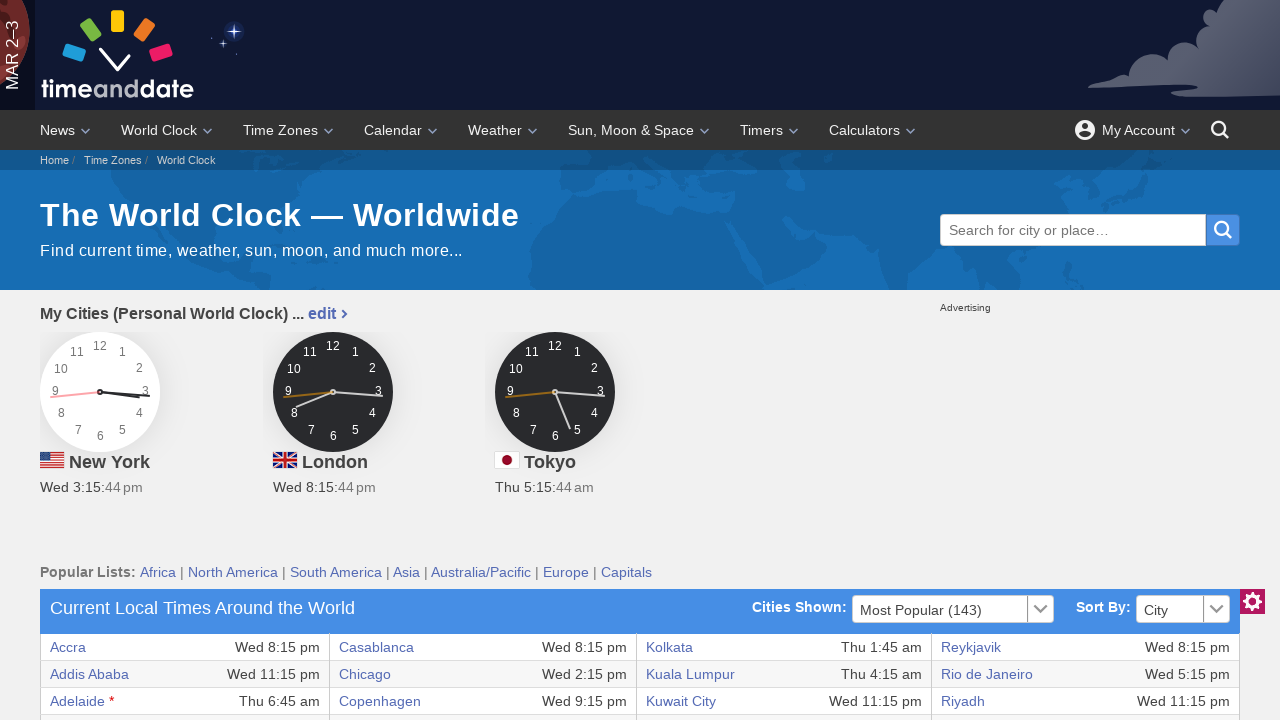

Retrieved text content from first column row 25 of world clock table
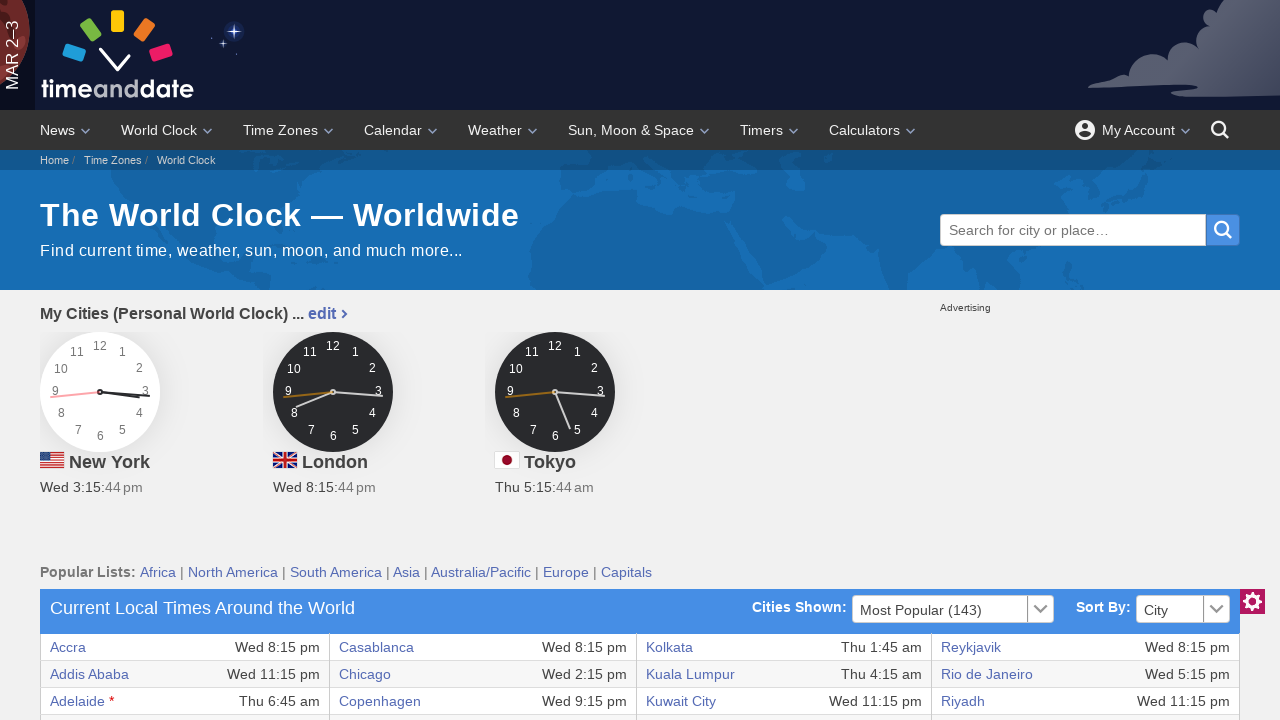

Retrieved text content from first column row 26 of world clock table
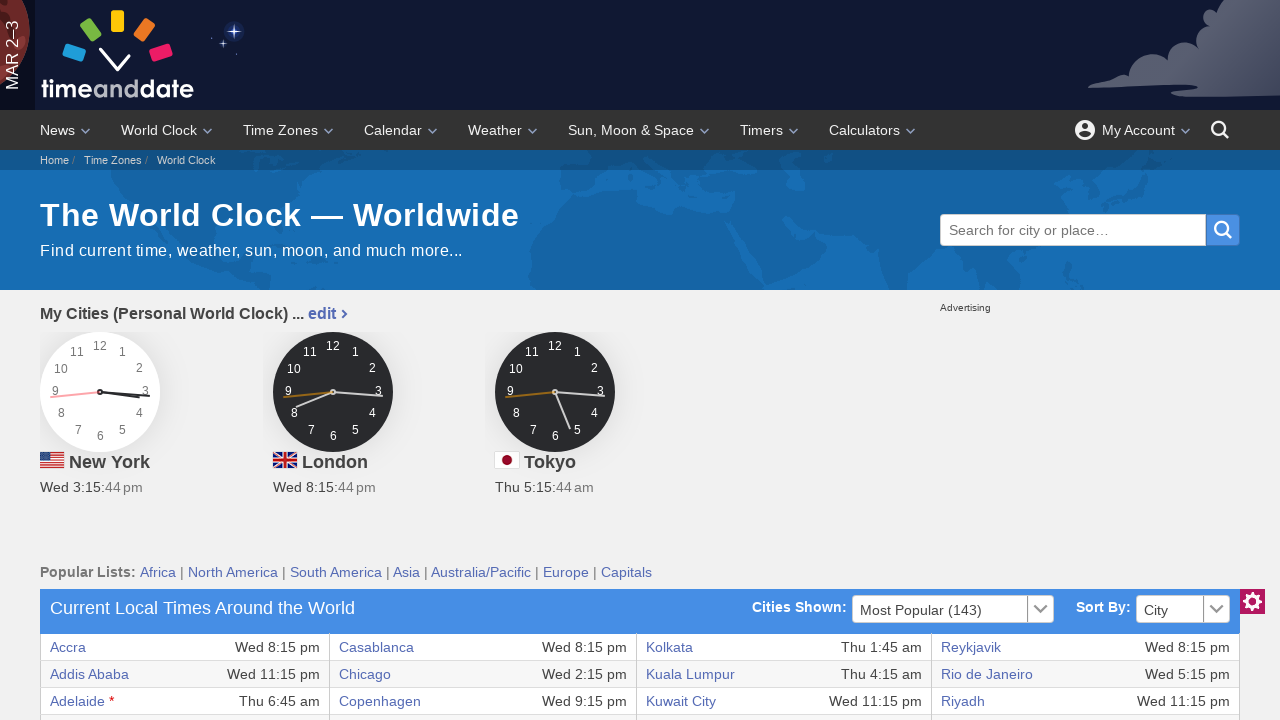

Retrieved text content from first column row 27 of world clock table
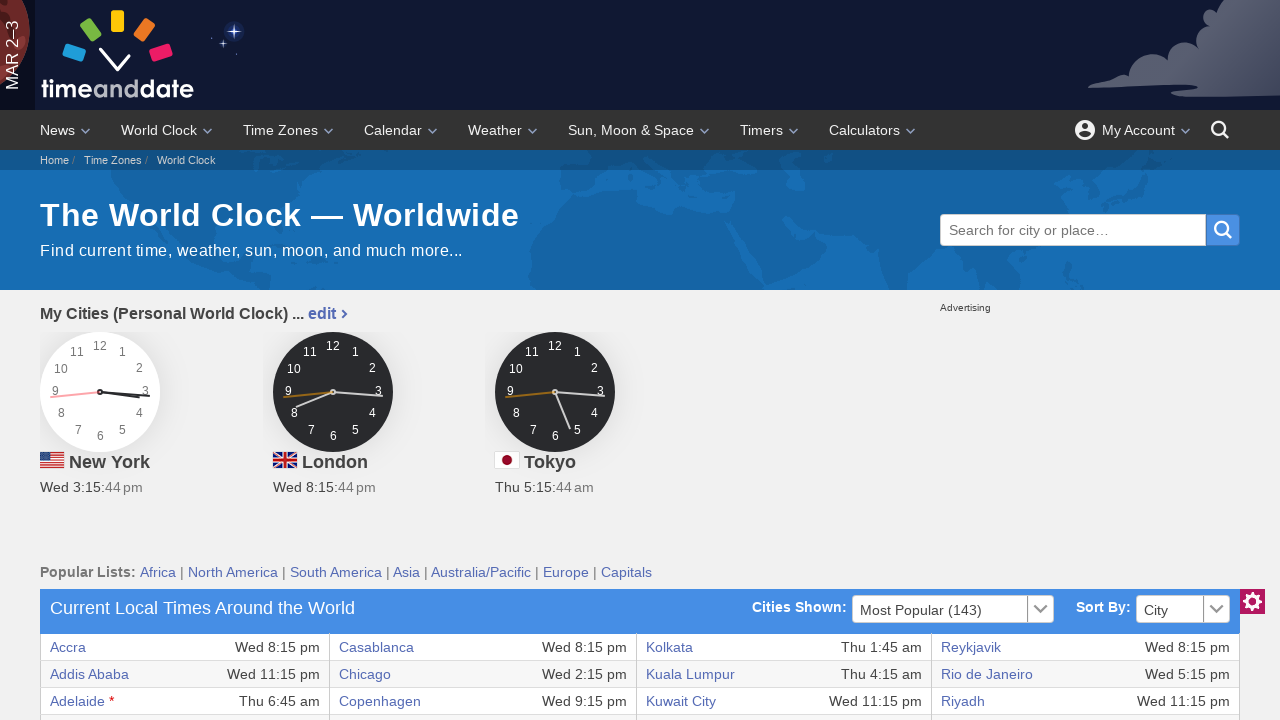

Retrieved text content from first column row 28 of world clock table
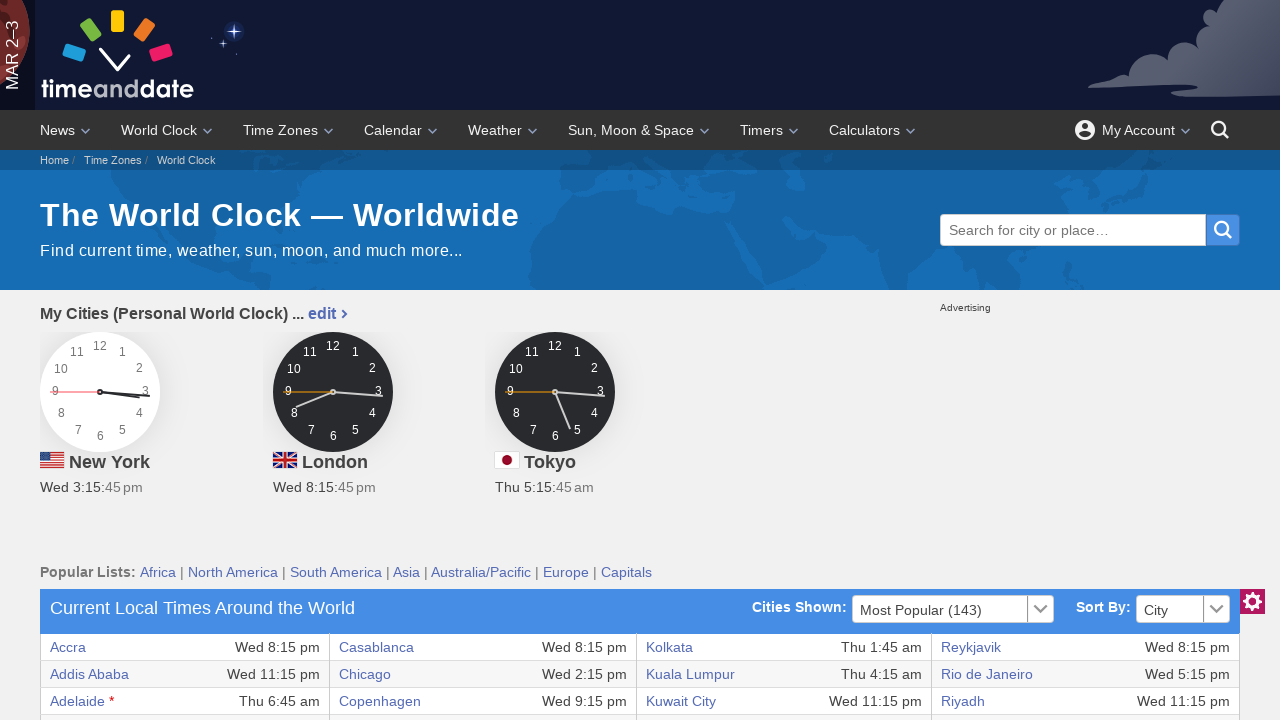

Retrieved text content from first column row 29 of world clock table
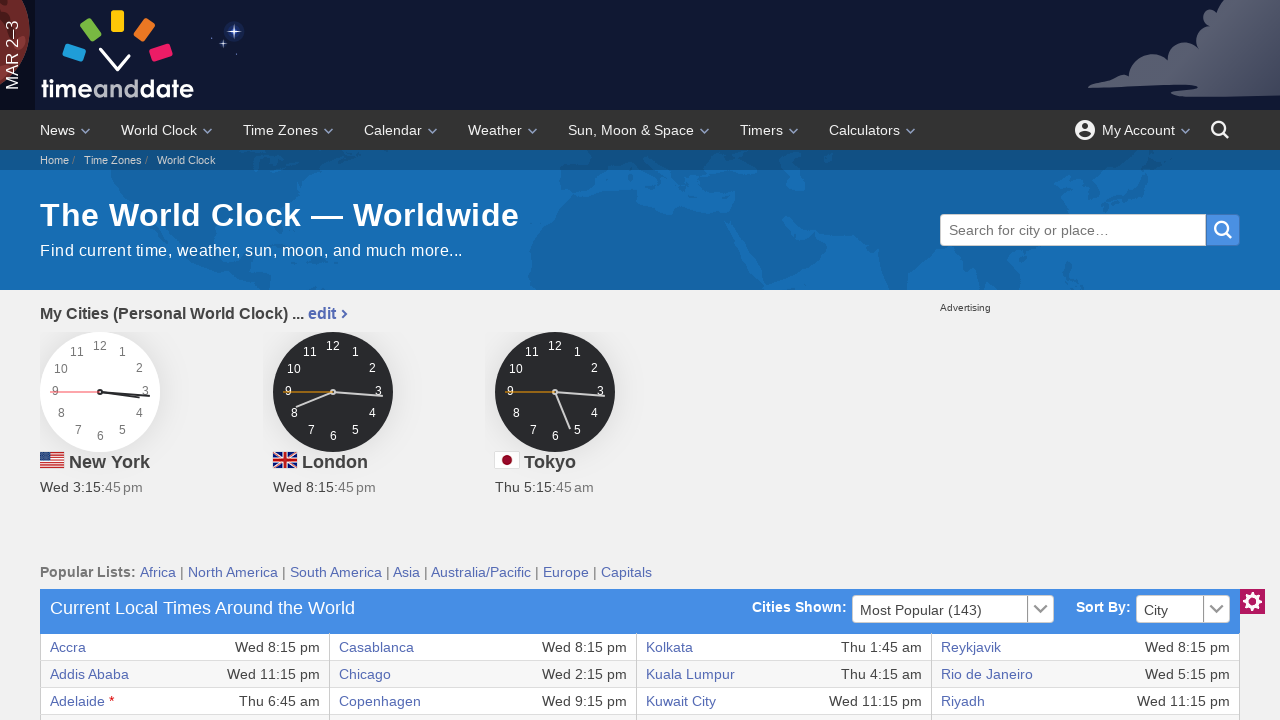

Retrieved text content from first column row 30 of world clock table
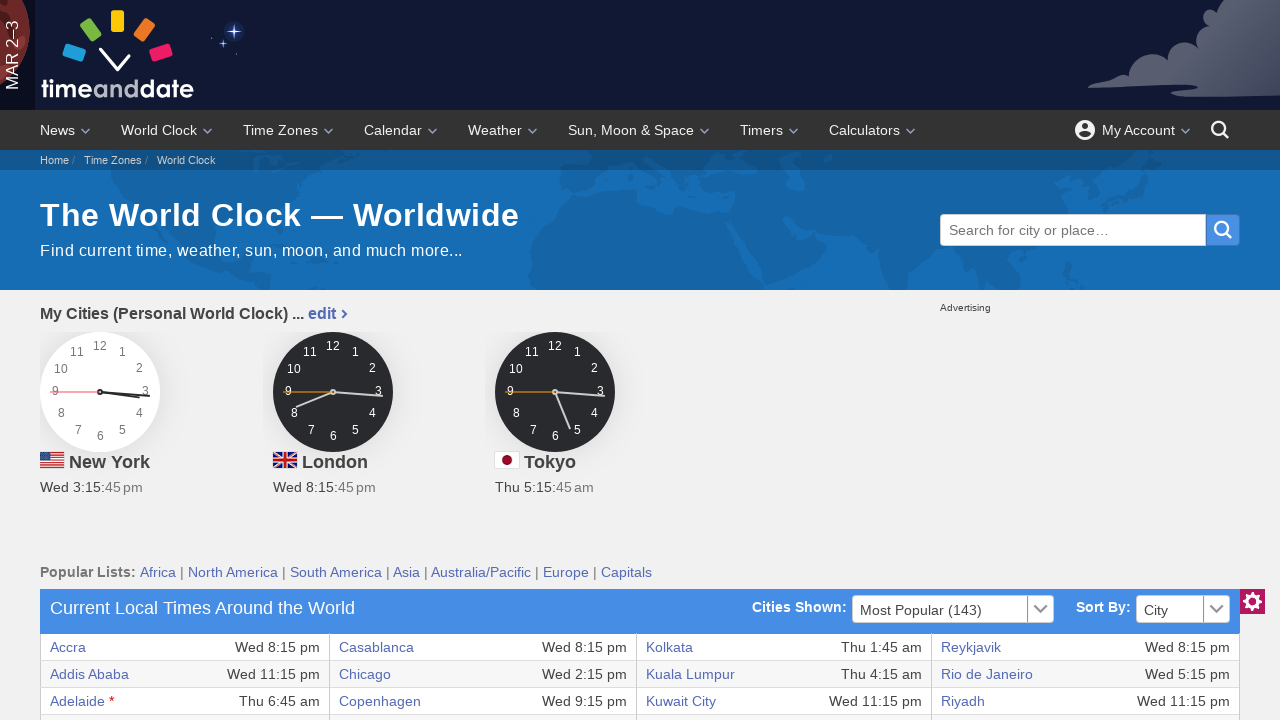

Retrieved text content from first column row 31 of world clock table
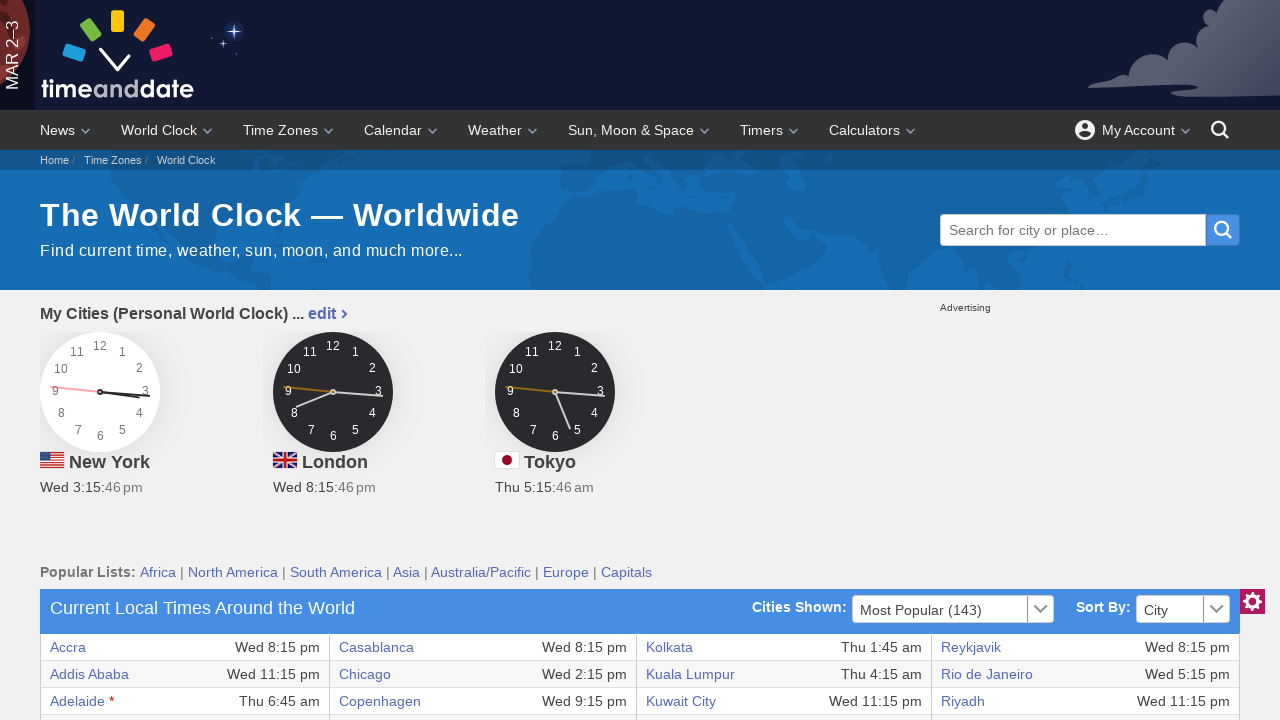

Retrieved text content from first column row 32 of world clock table
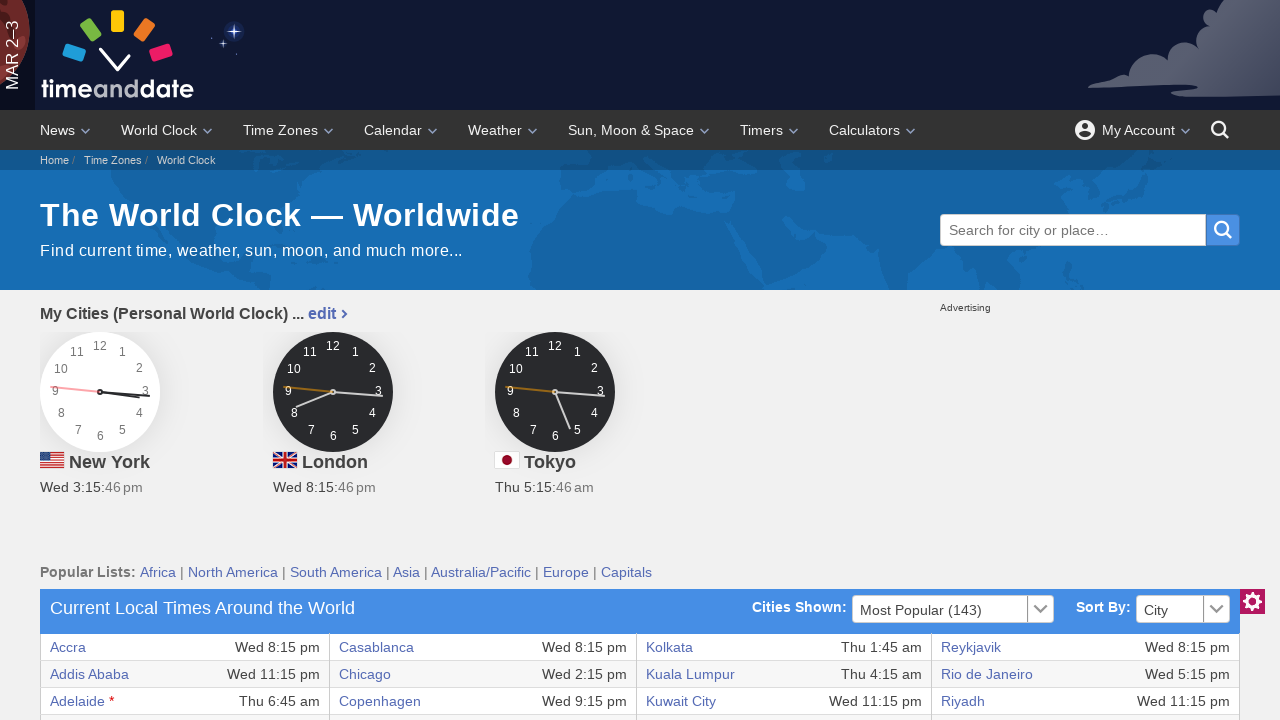

Retrieved text content from first column row 33 of world clock table
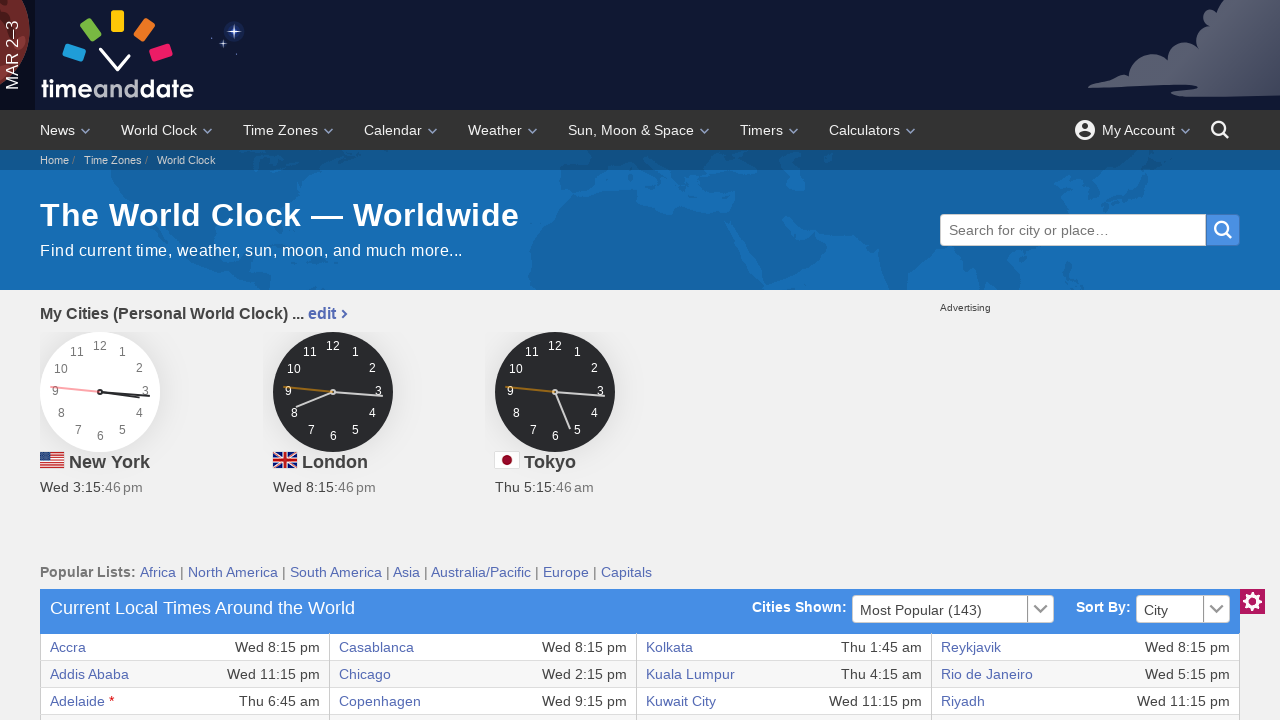

Retrieved text content from first column row 34 of world clock table
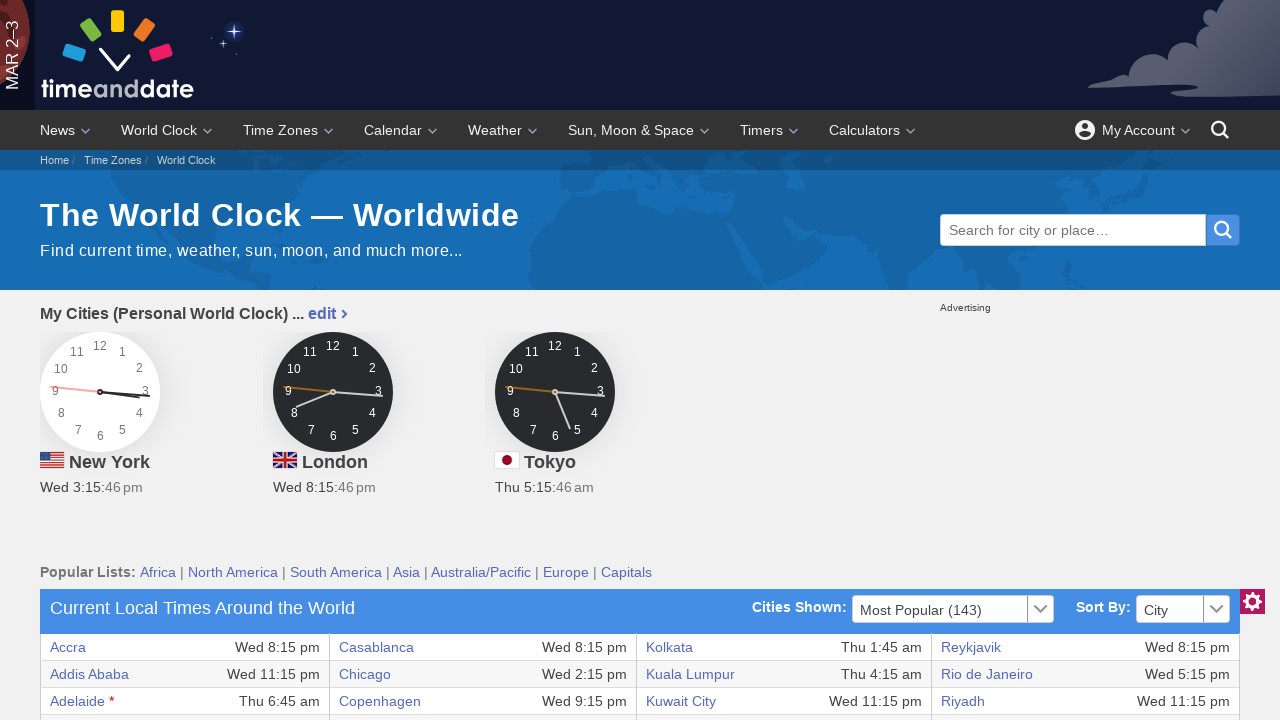

Retrieved text content from first column row 35 of world clock table
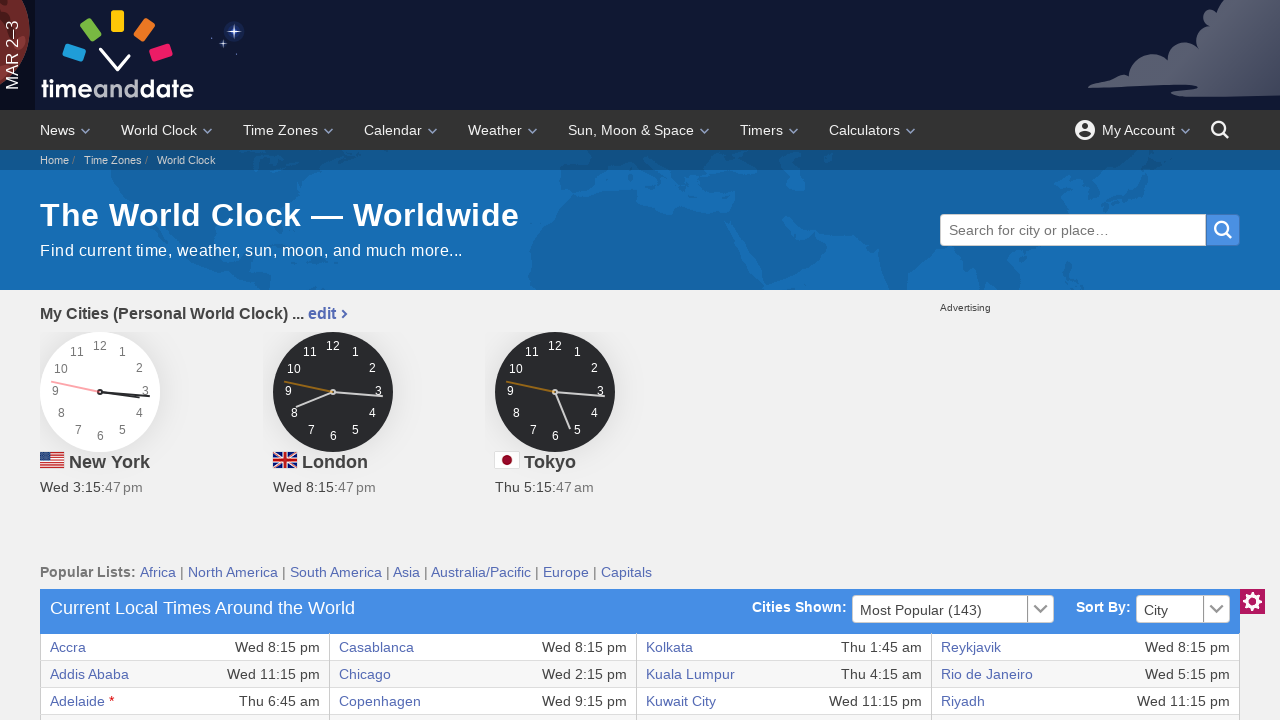

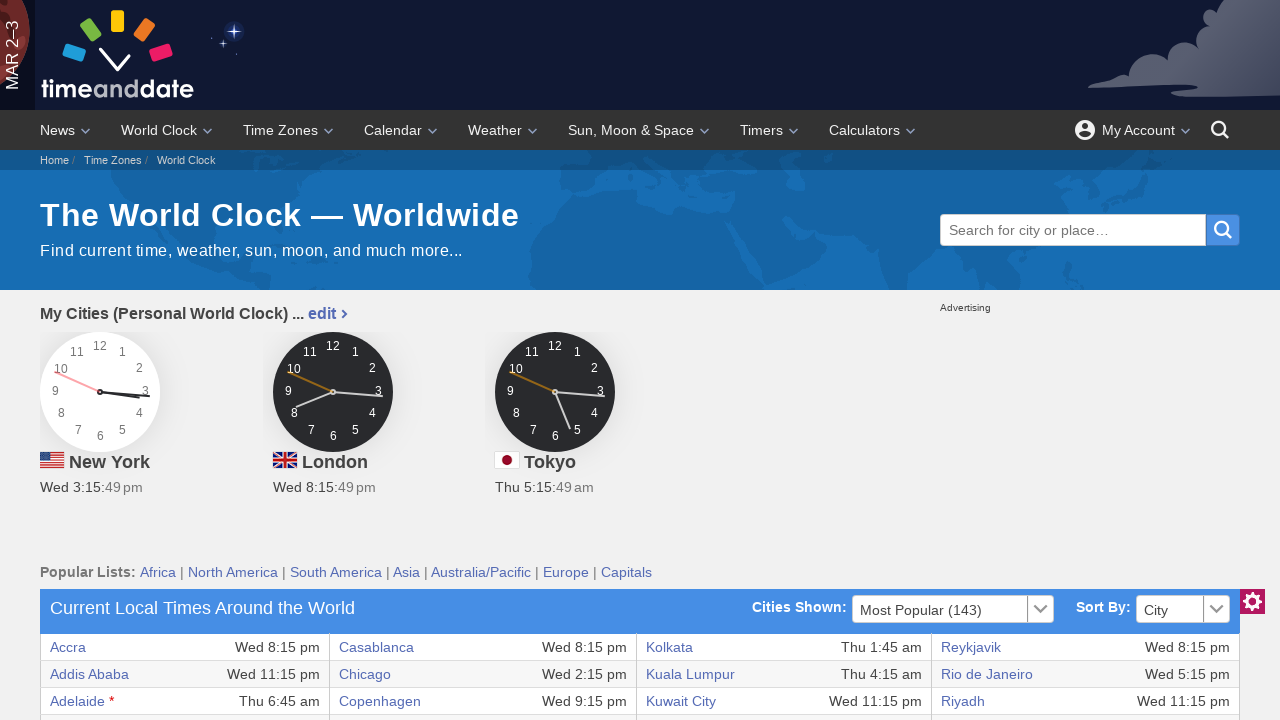